Tests different mouse input events (single click, double click, right click) on an input events demo page and verifies the active element text changes after each action

Starting URL: https://v1.training-support.net/selenium/input-events

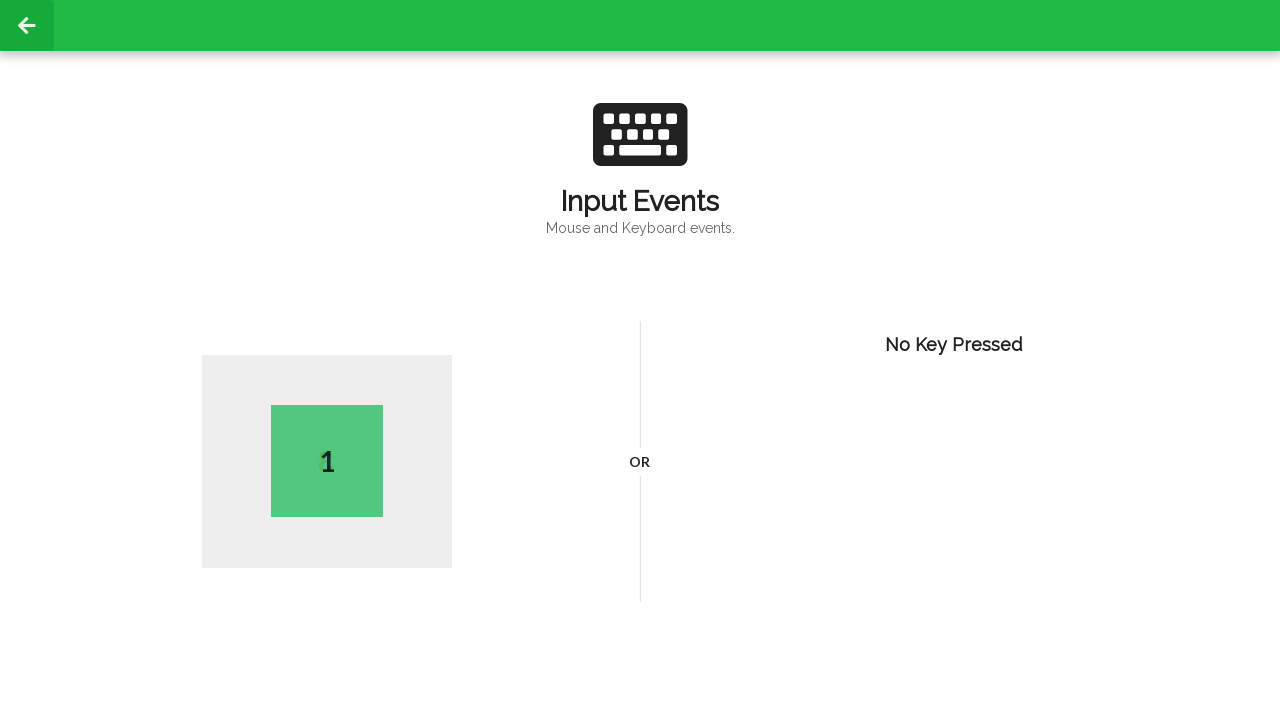

Navigated to input events demo page
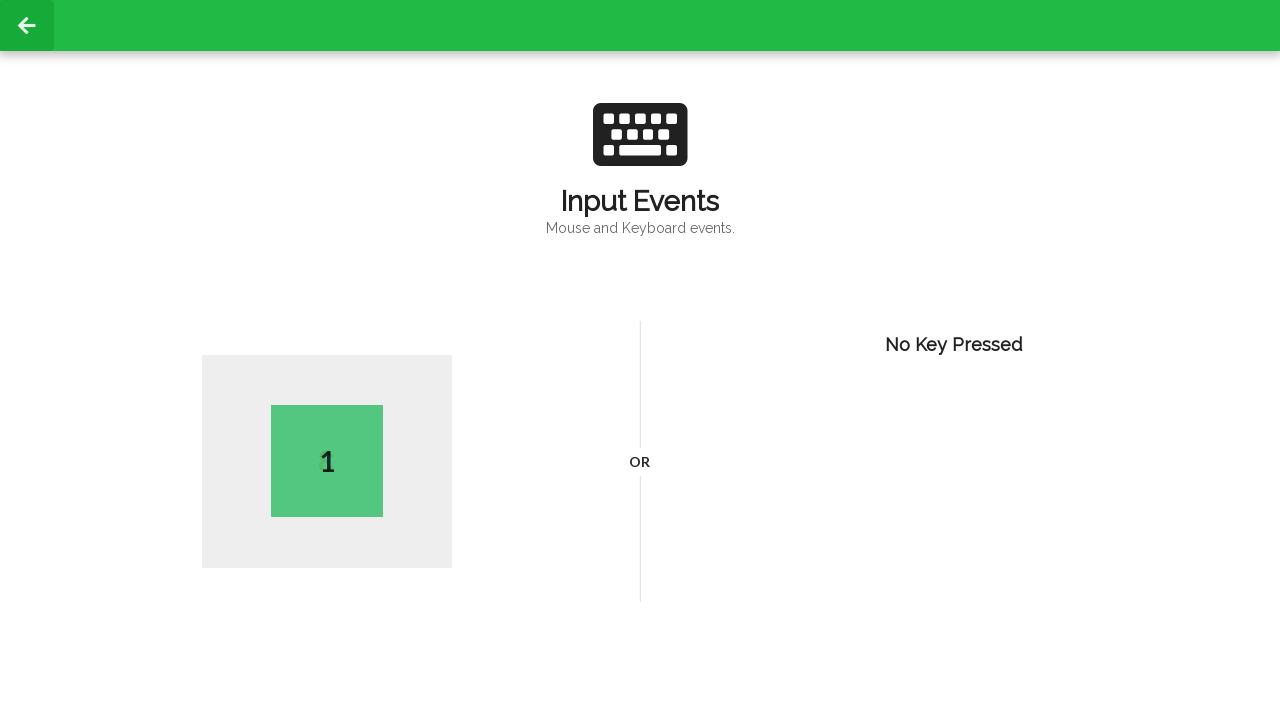

Performed single click action at coordinates (400, 300) at (400, 300)
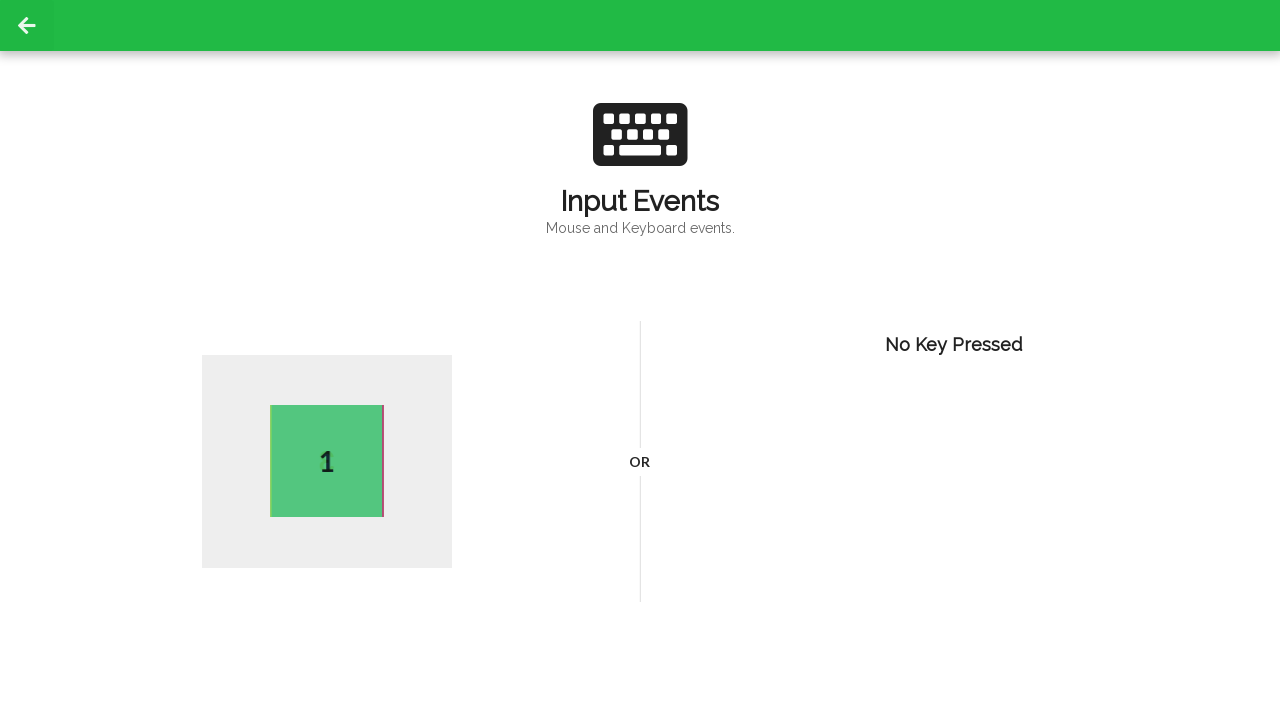

Waited 1000ms after single click
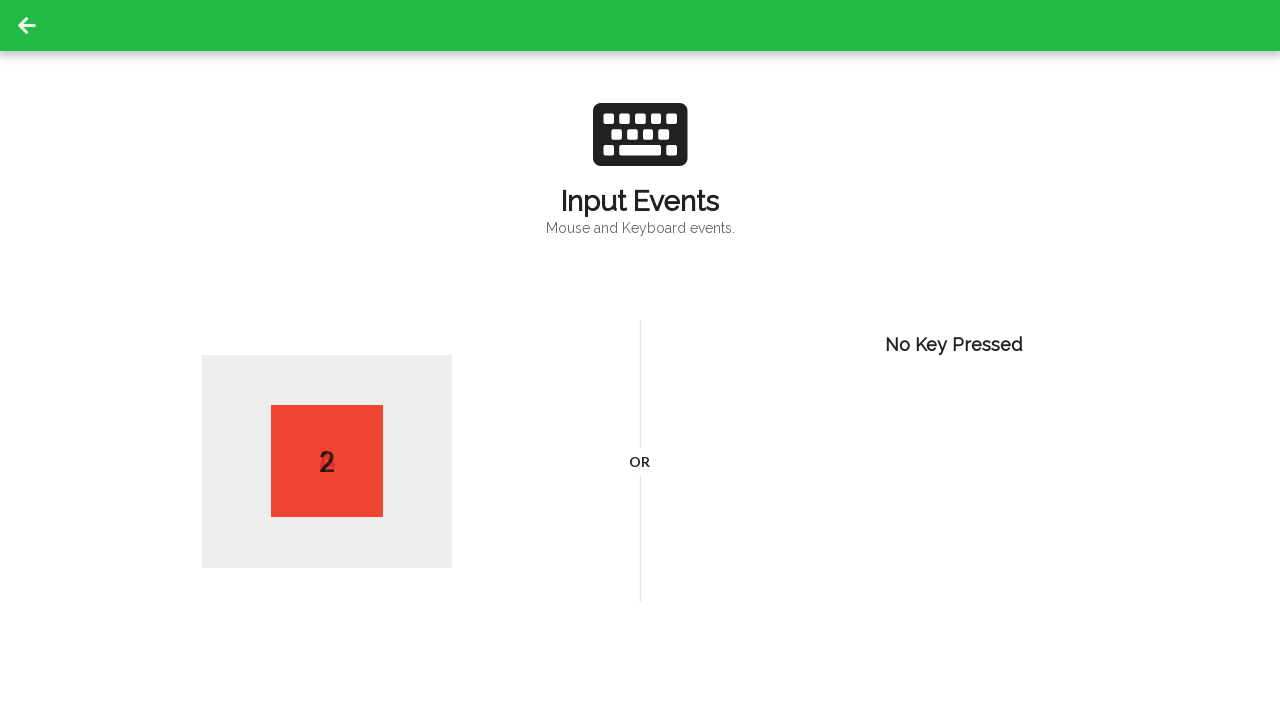

Retrieved active element text after single click: 2
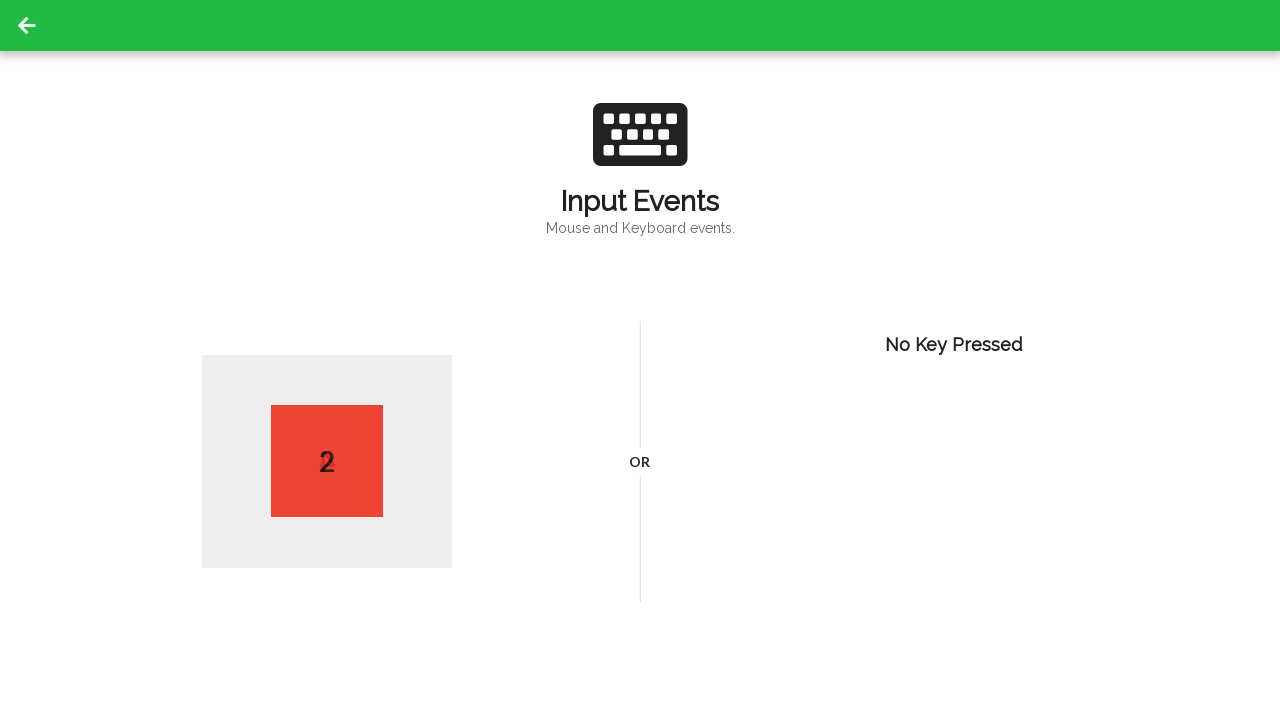

Performed double click action at coordinates (400, 300)
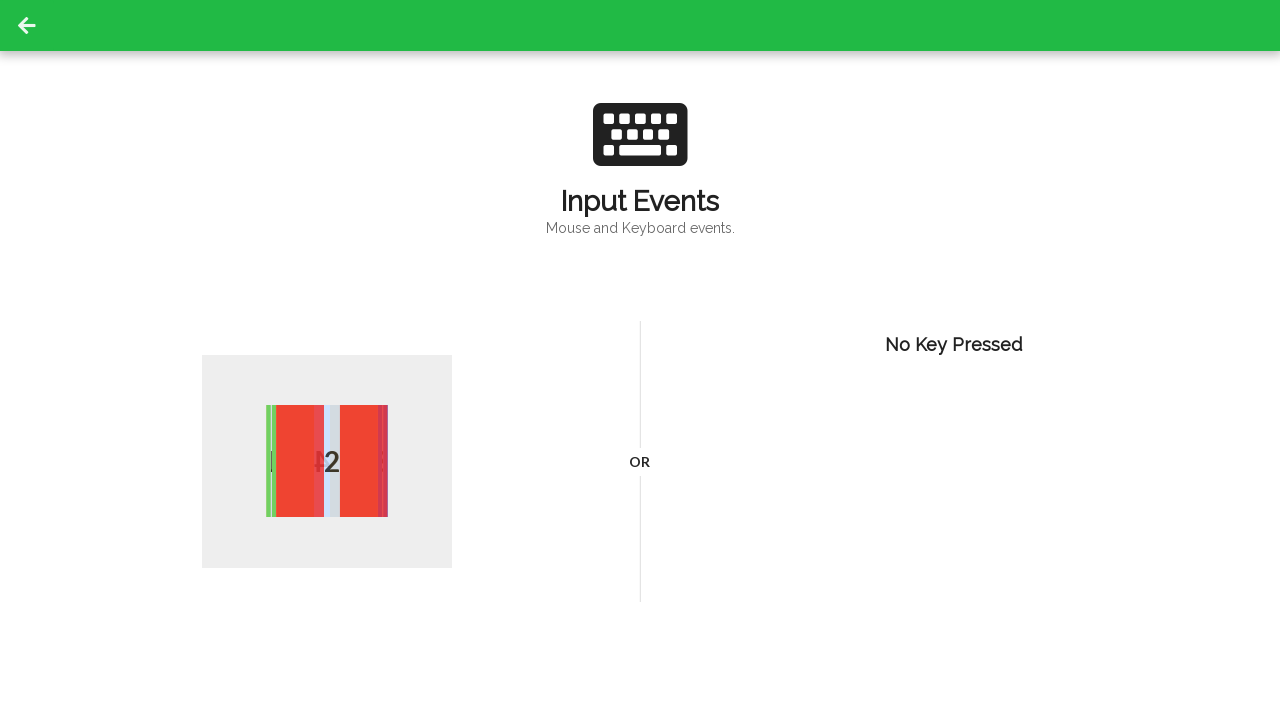

Waited 1000ms after double click
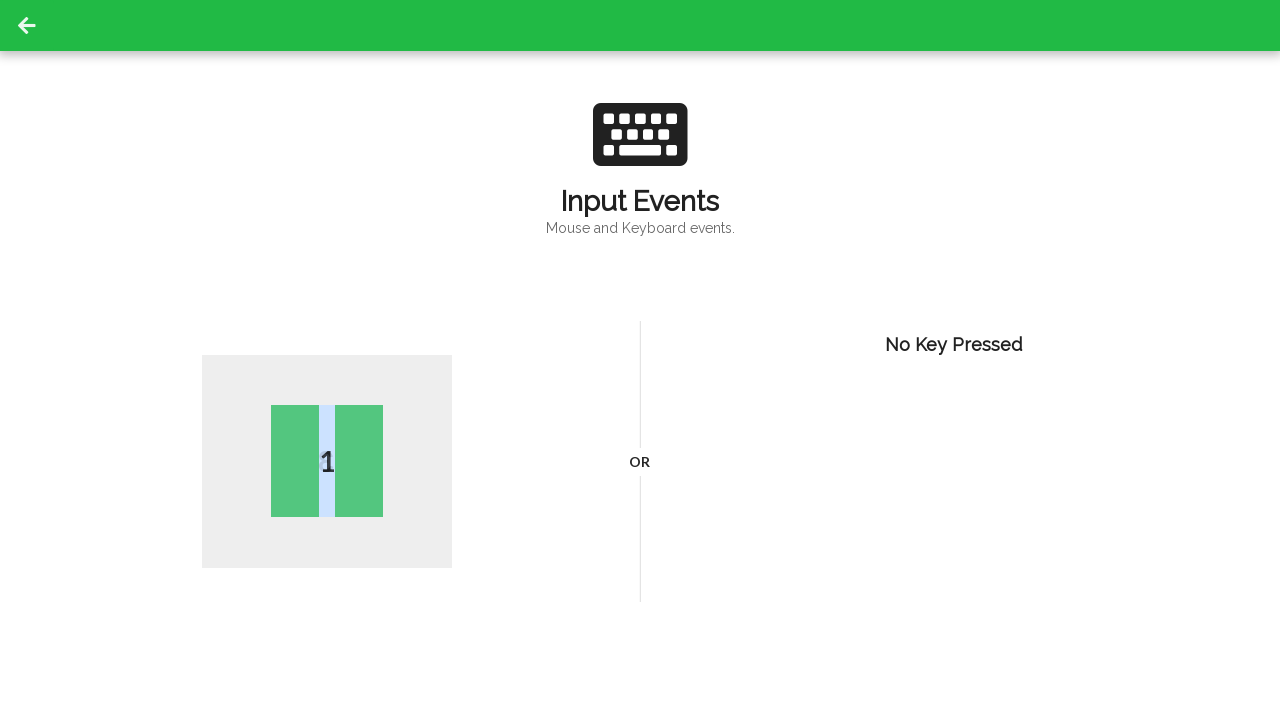

Retrieved active element text after double click: 4
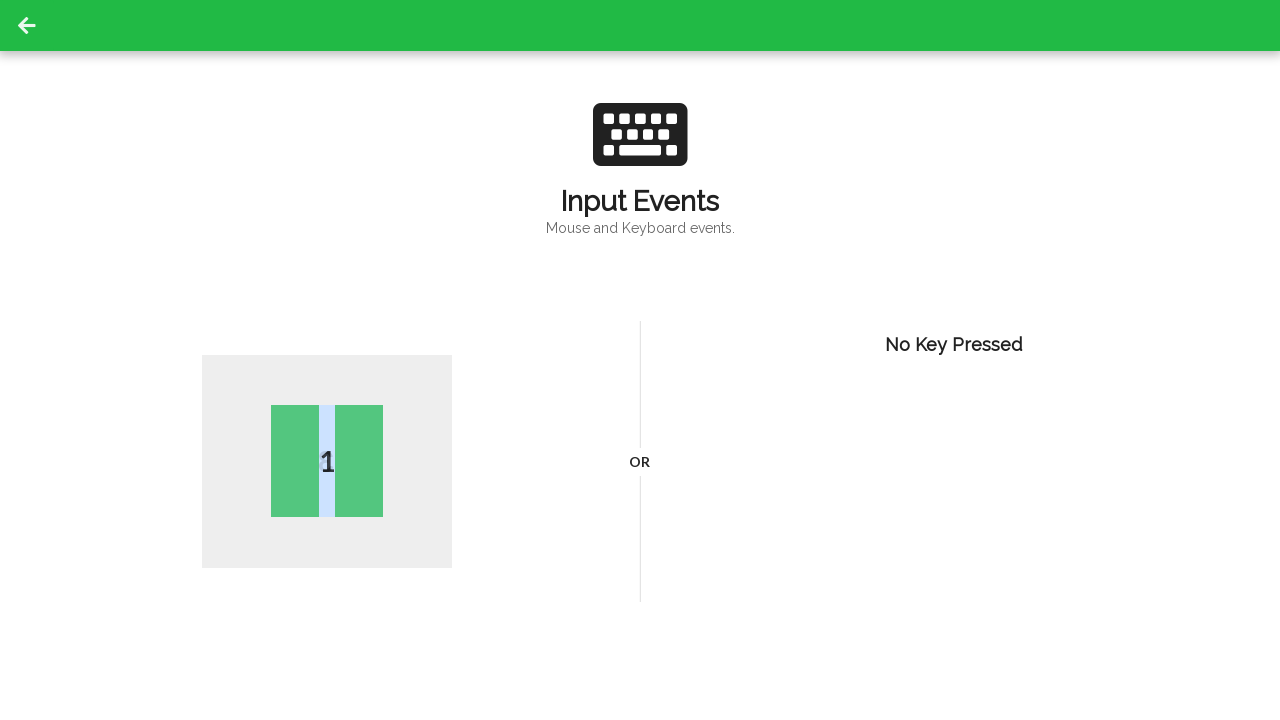

Performed right click action at coordinates (400, 300) at (400, 300)
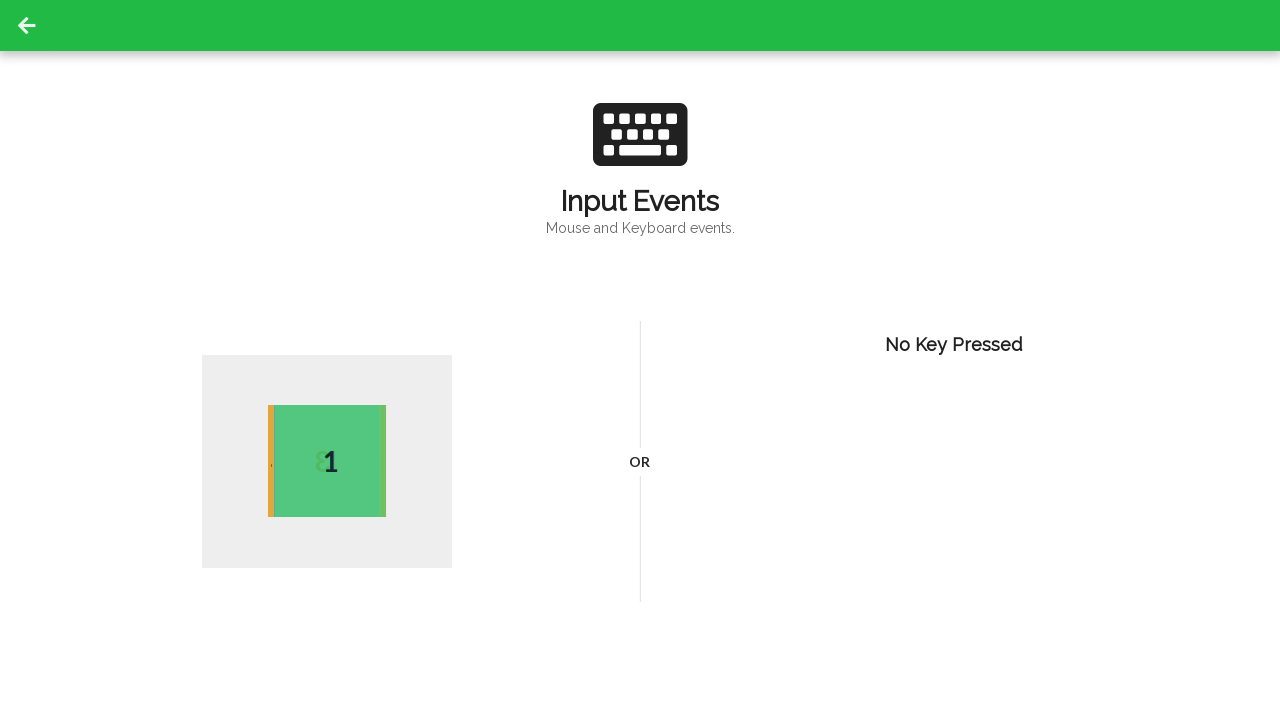

Waited 1000ms after right click
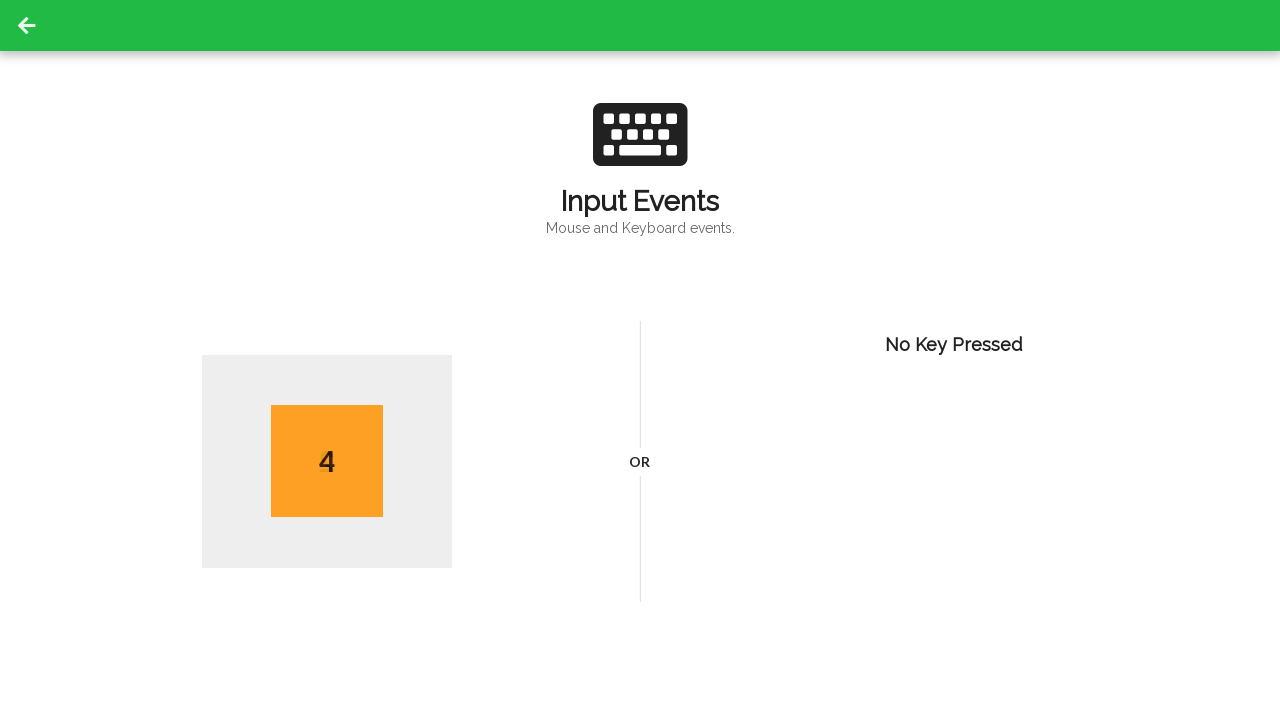

Retrieved active element text after right click: 4
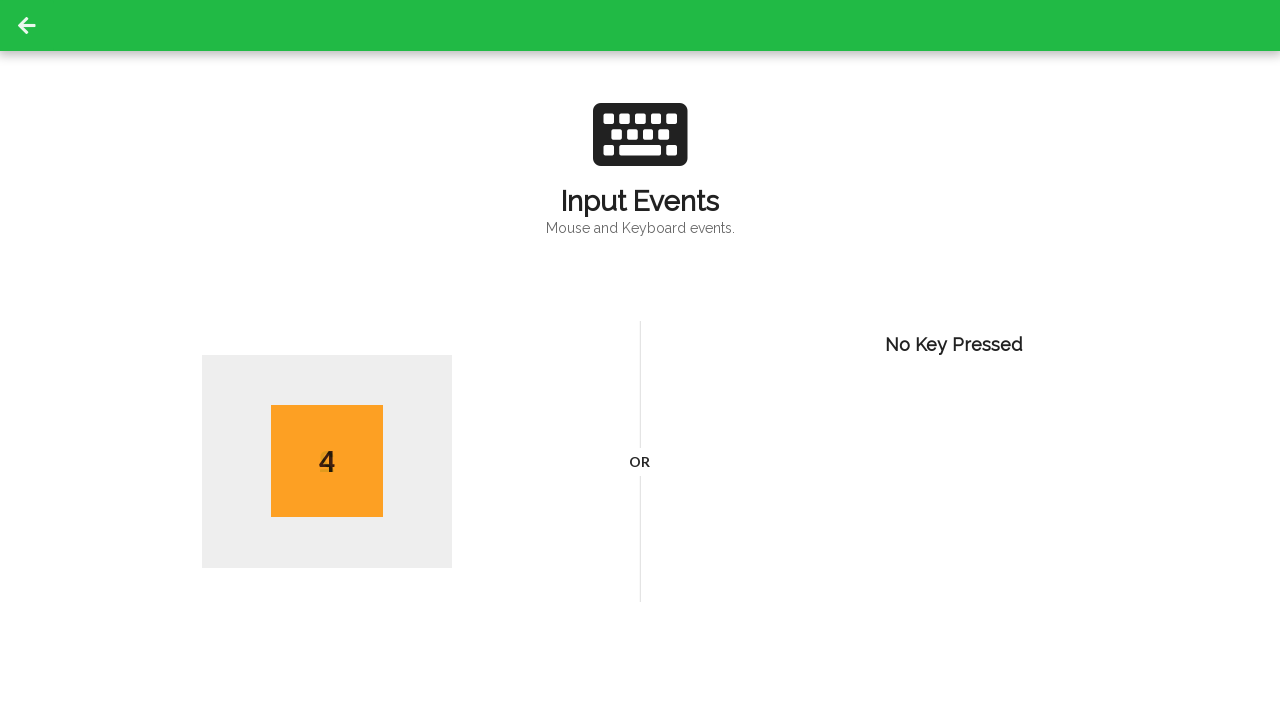

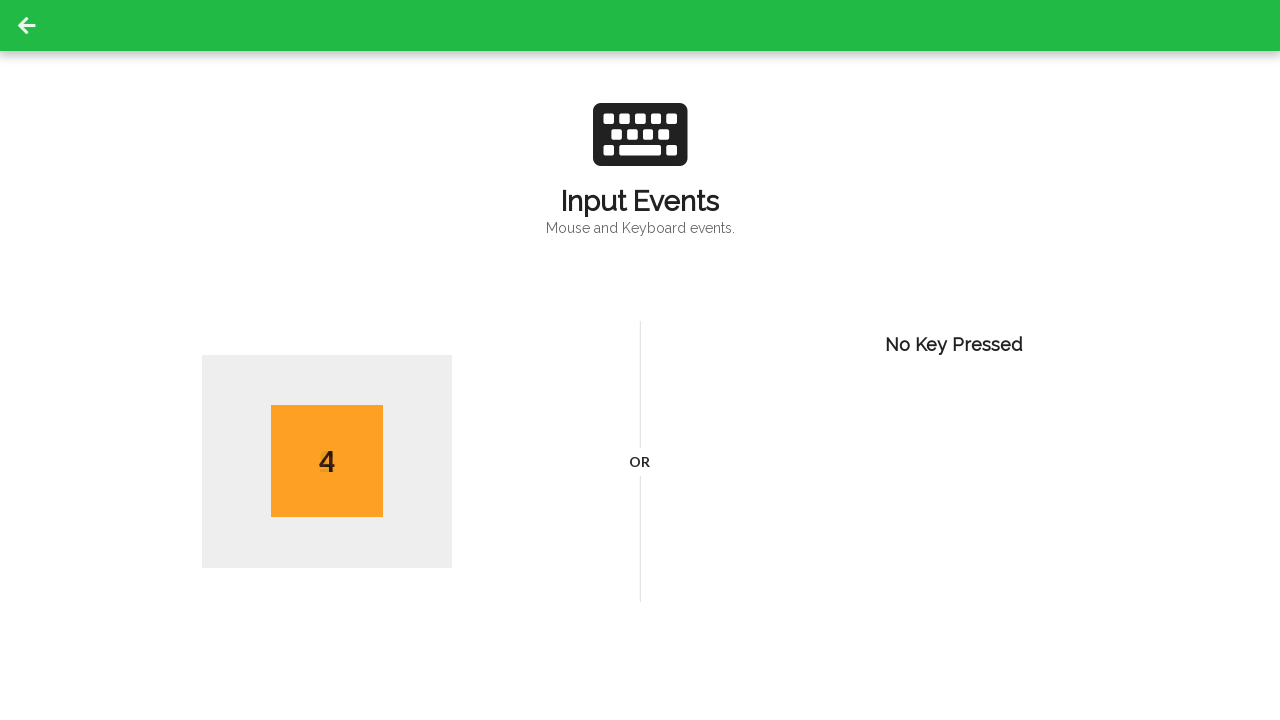